Waits for a price to reach $100, books an item, then solves a mathematical captcha by calculating a logarithmic expression

Starting URL: http://suninjuly.github.io/explicit_wait2.html

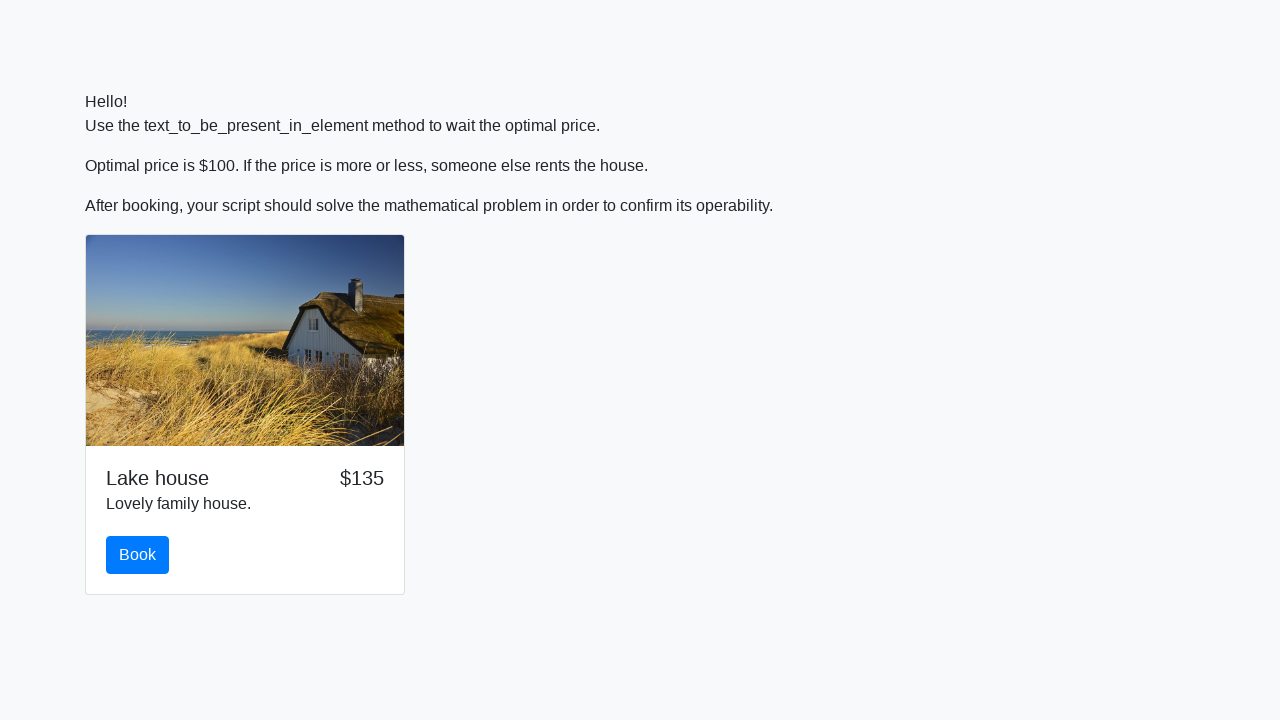

Waited for price to reach $100
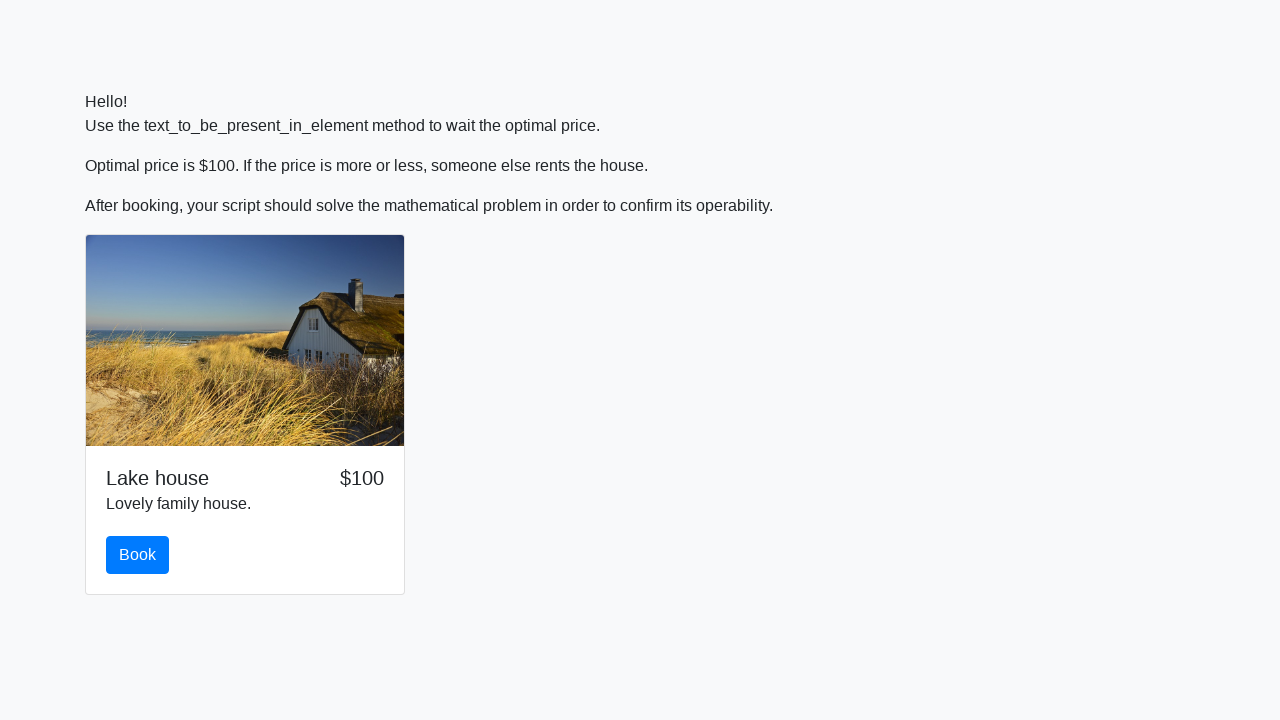

Clicked the book button at (138, 555) on #book
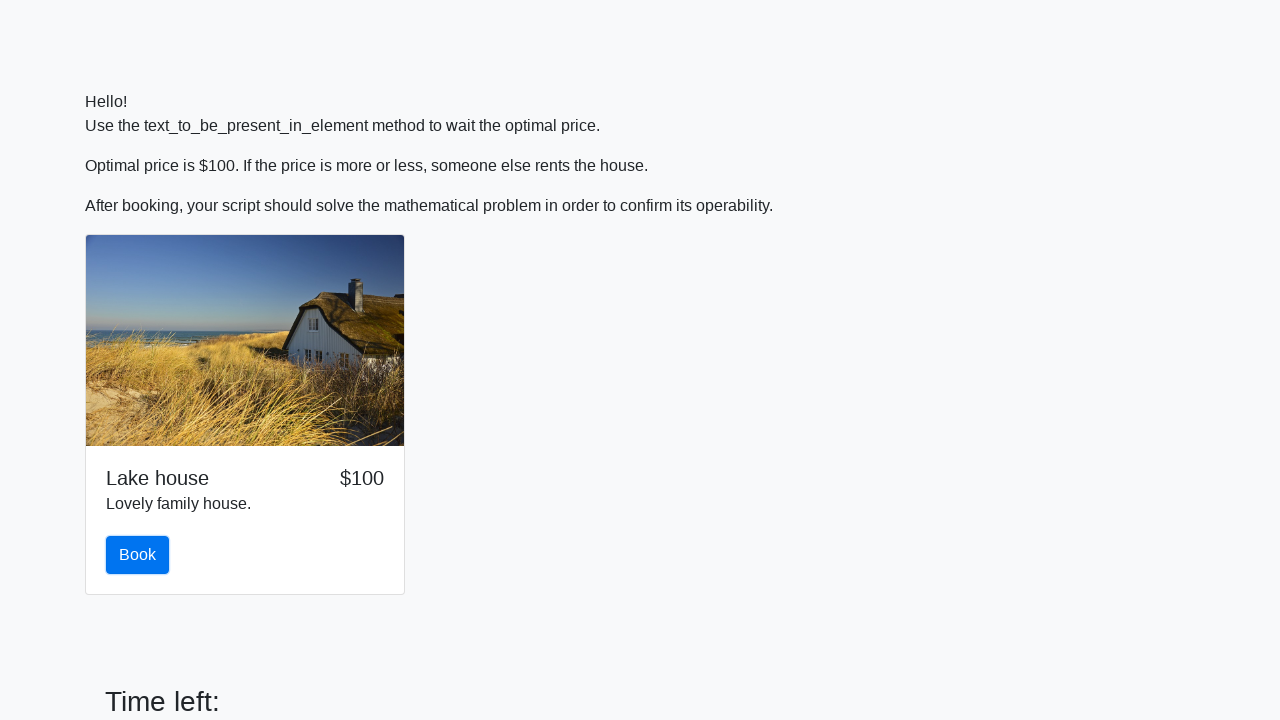

Retrieved input value for calculation: 69
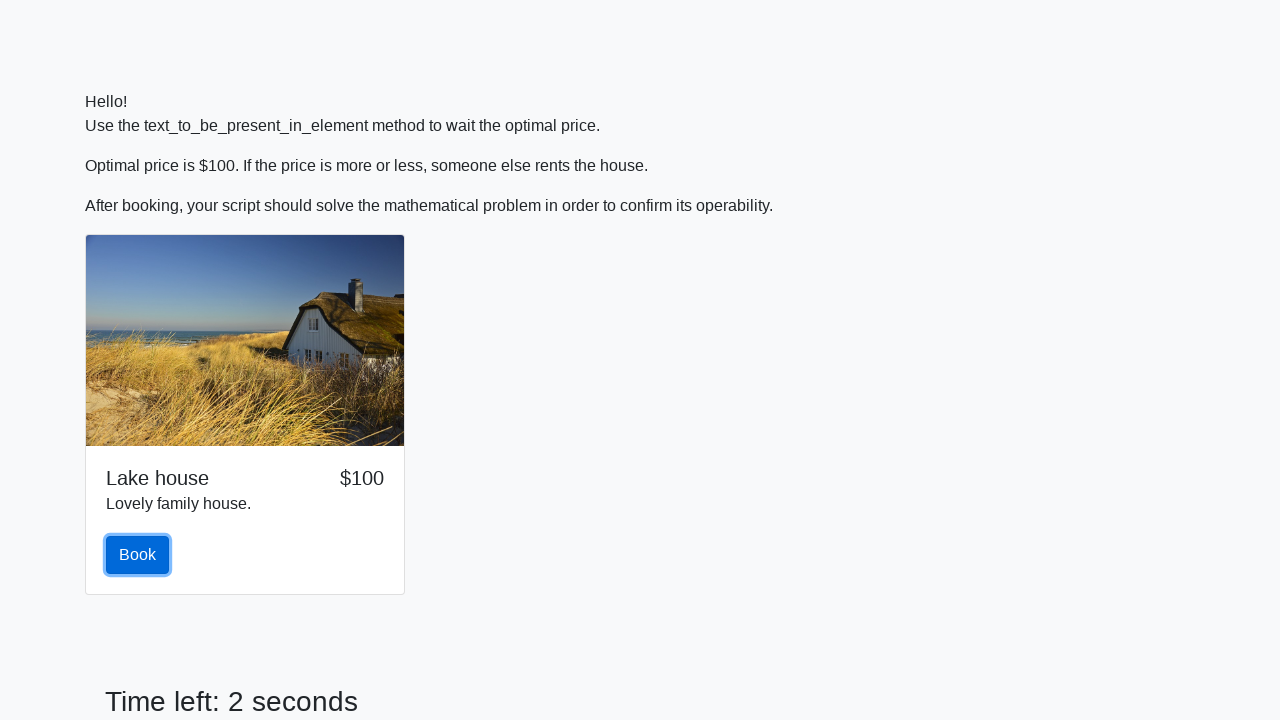

Calculated logarithmic expression result: 0.3202105618224354
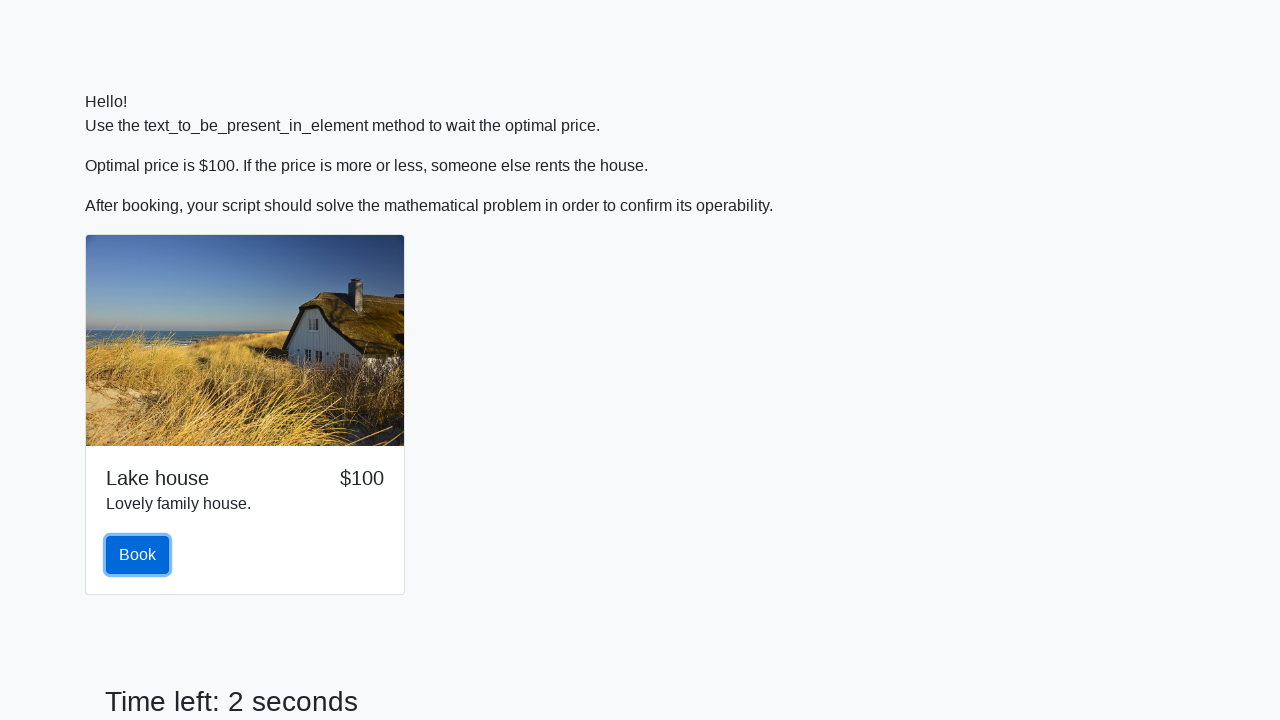

Filled answer field with calculated result on #answer
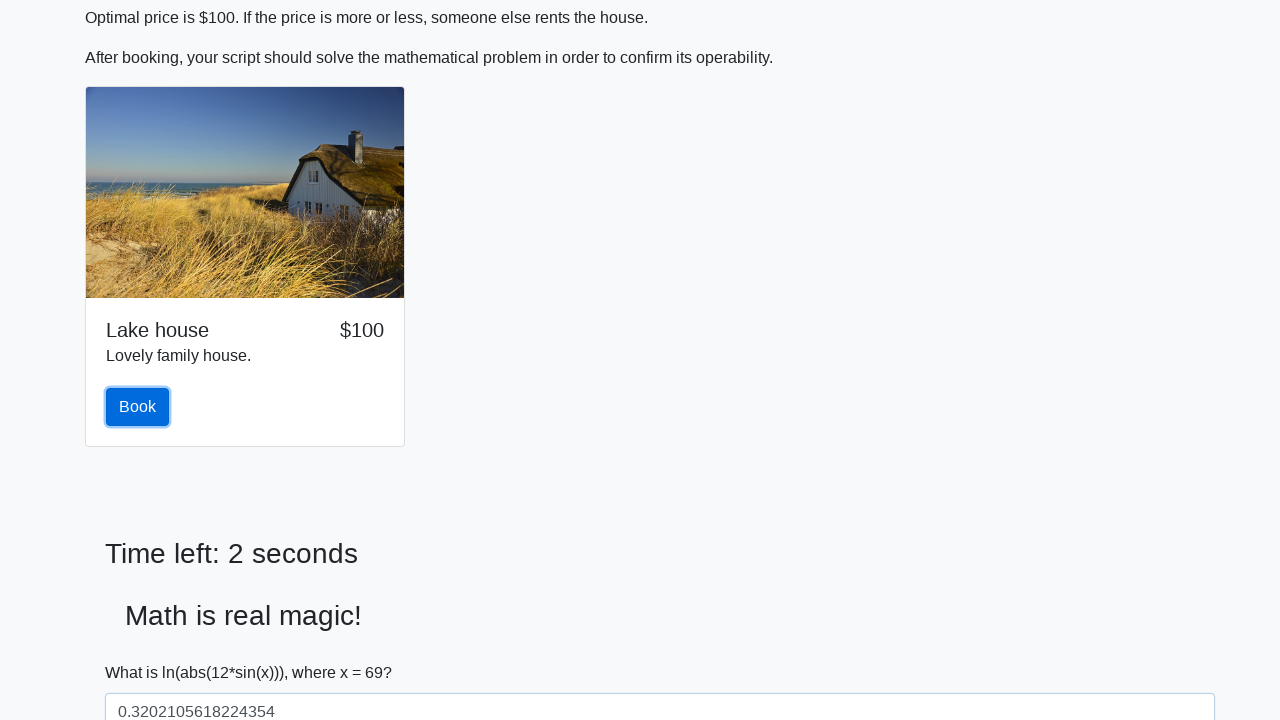

Clicked solve button to submit answer at (143, 651) on #solve
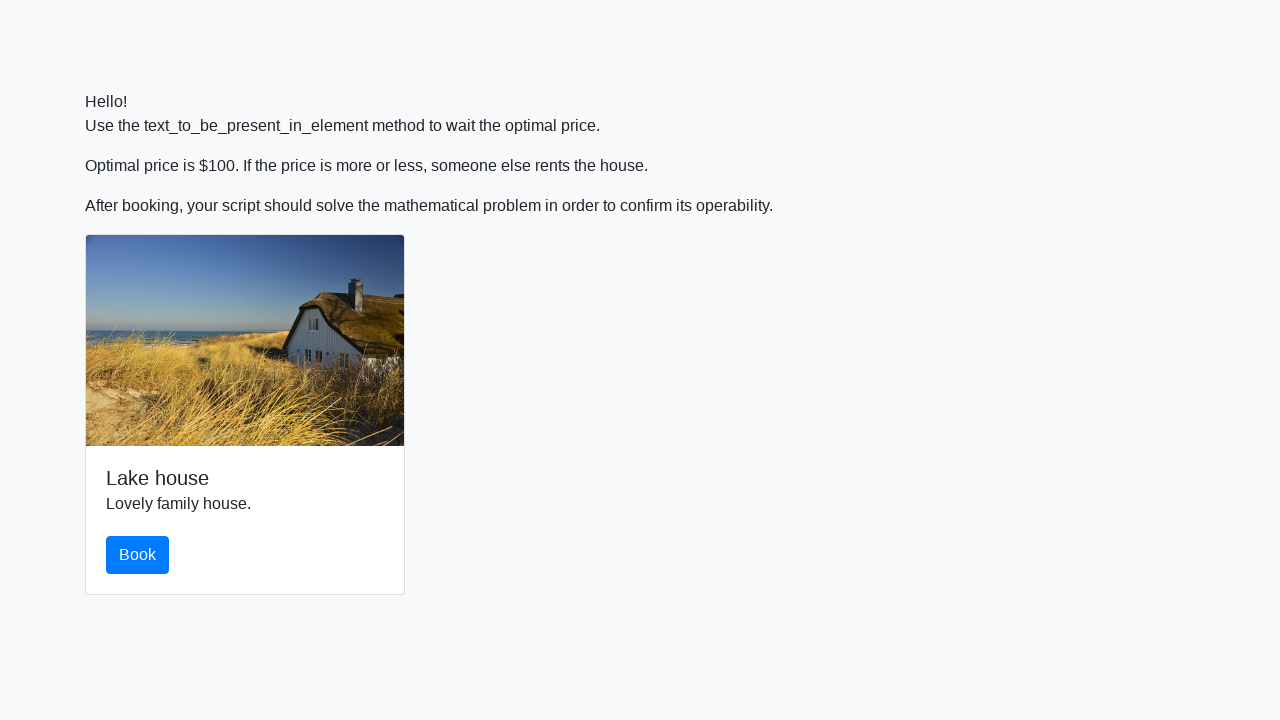

Waited 2 seconds for result to display
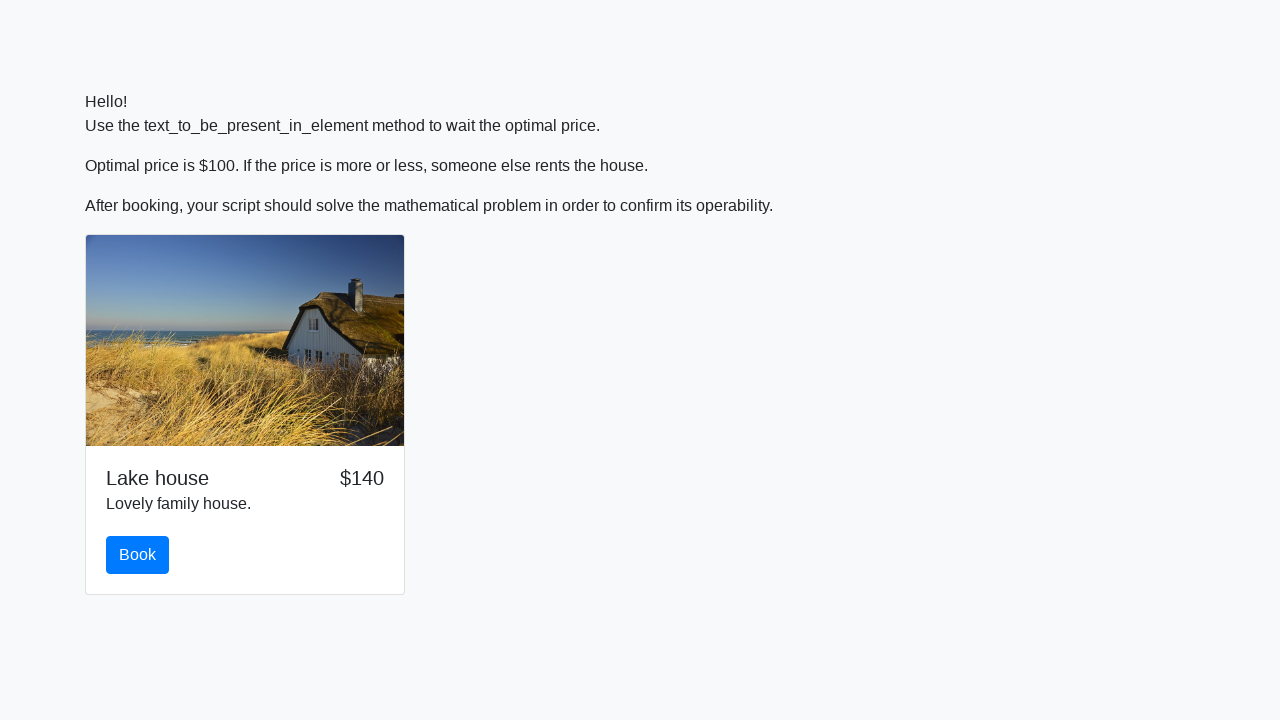

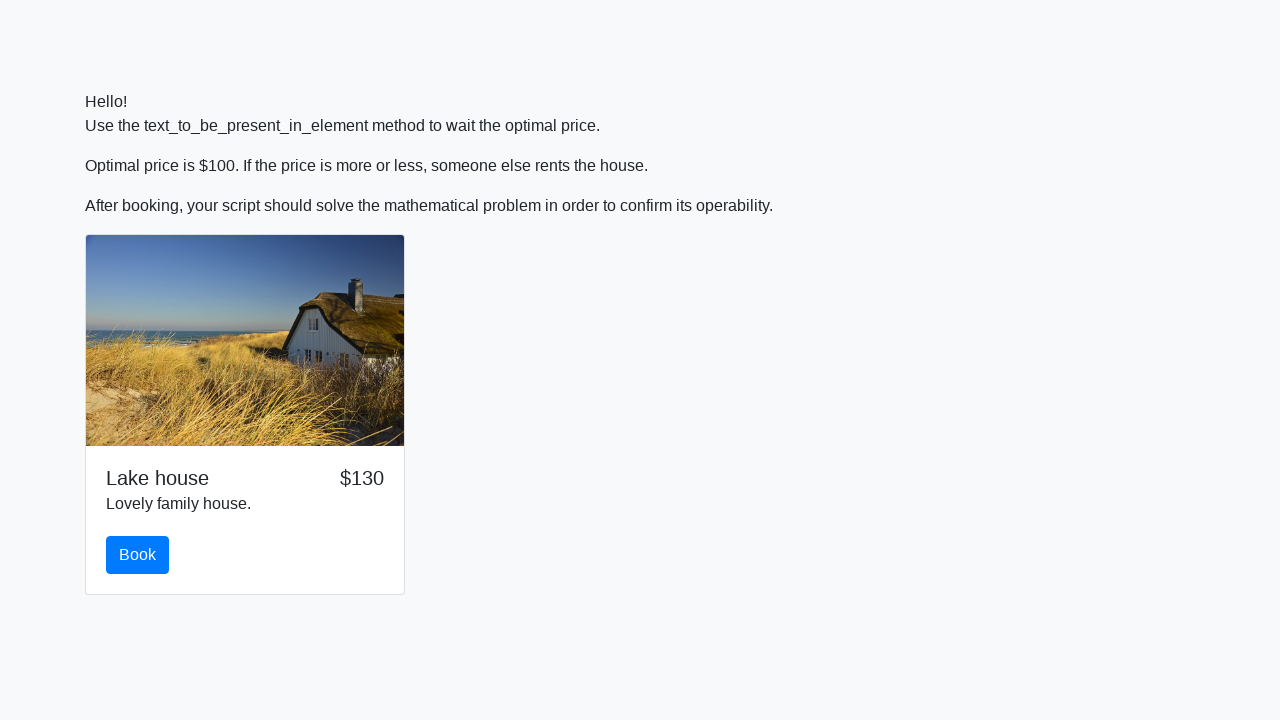